Tests adding multiple todo items to the todo list application

Starting URL: https://demo.playwright.dev/todomvc/

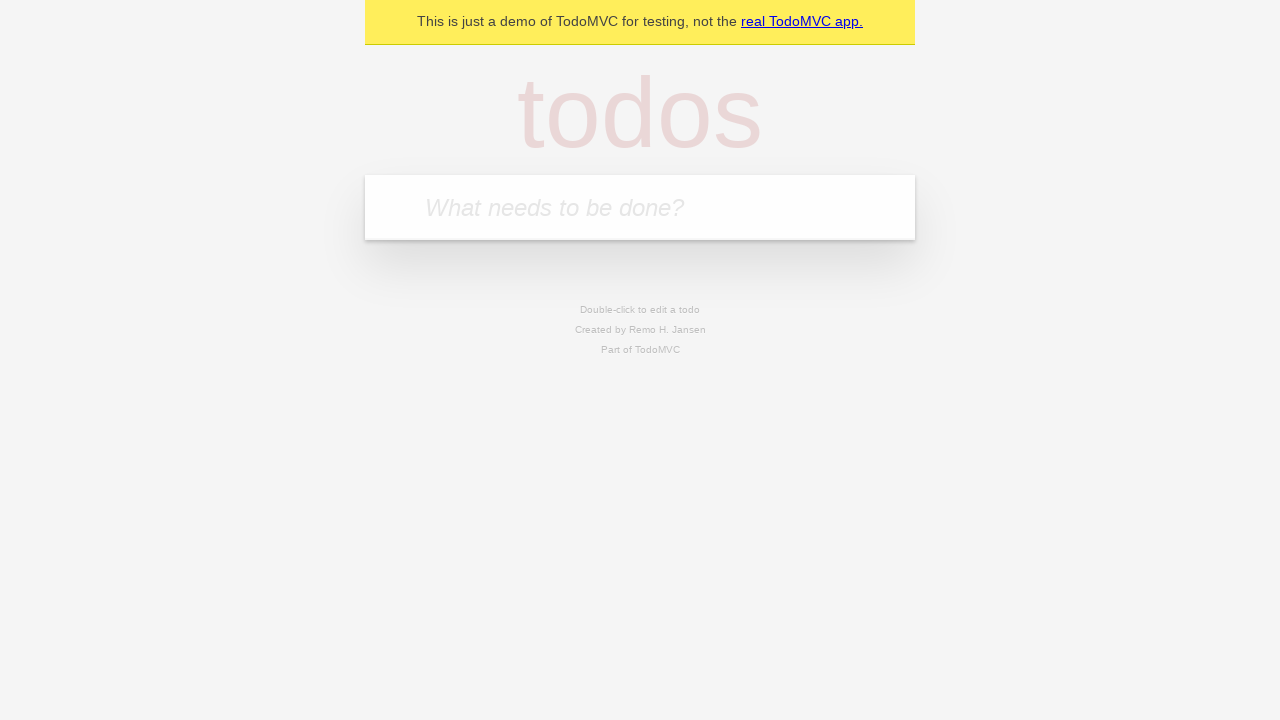

Filled first todo item input field with 'task 1' on internal:attr=[placeholder="What needs to be done?"i]
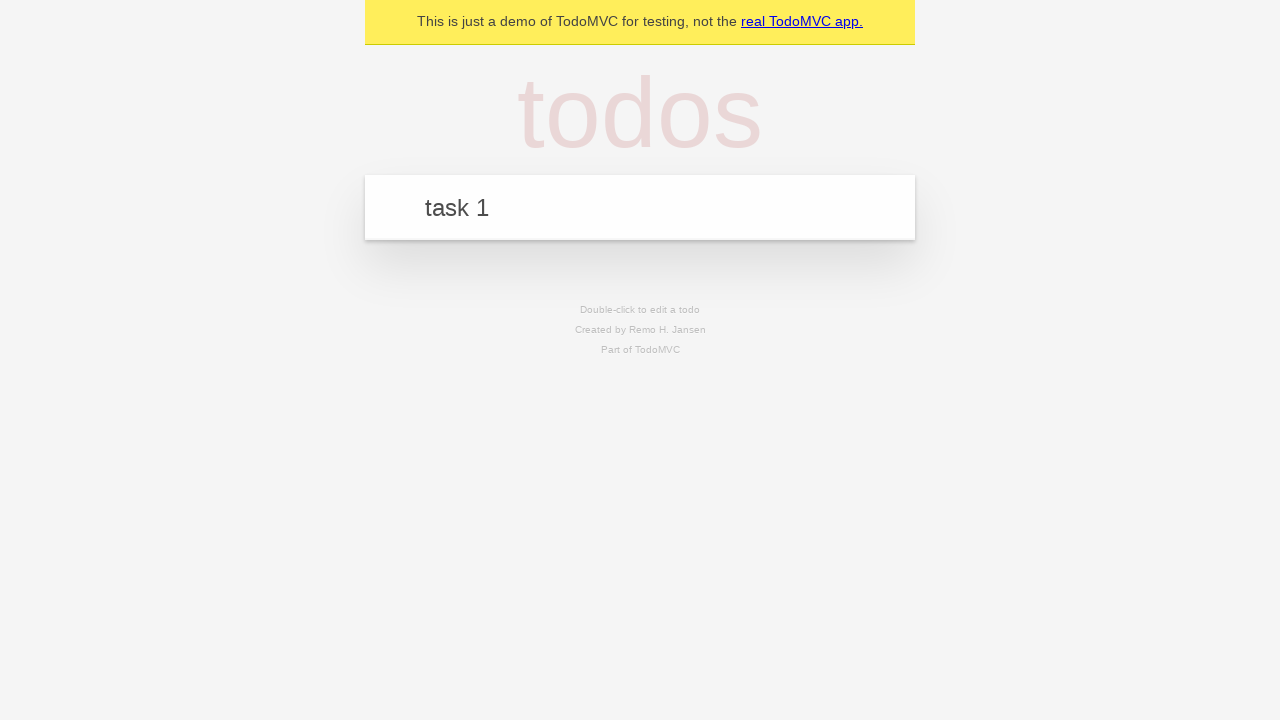

Pressed Enter to add first todo item
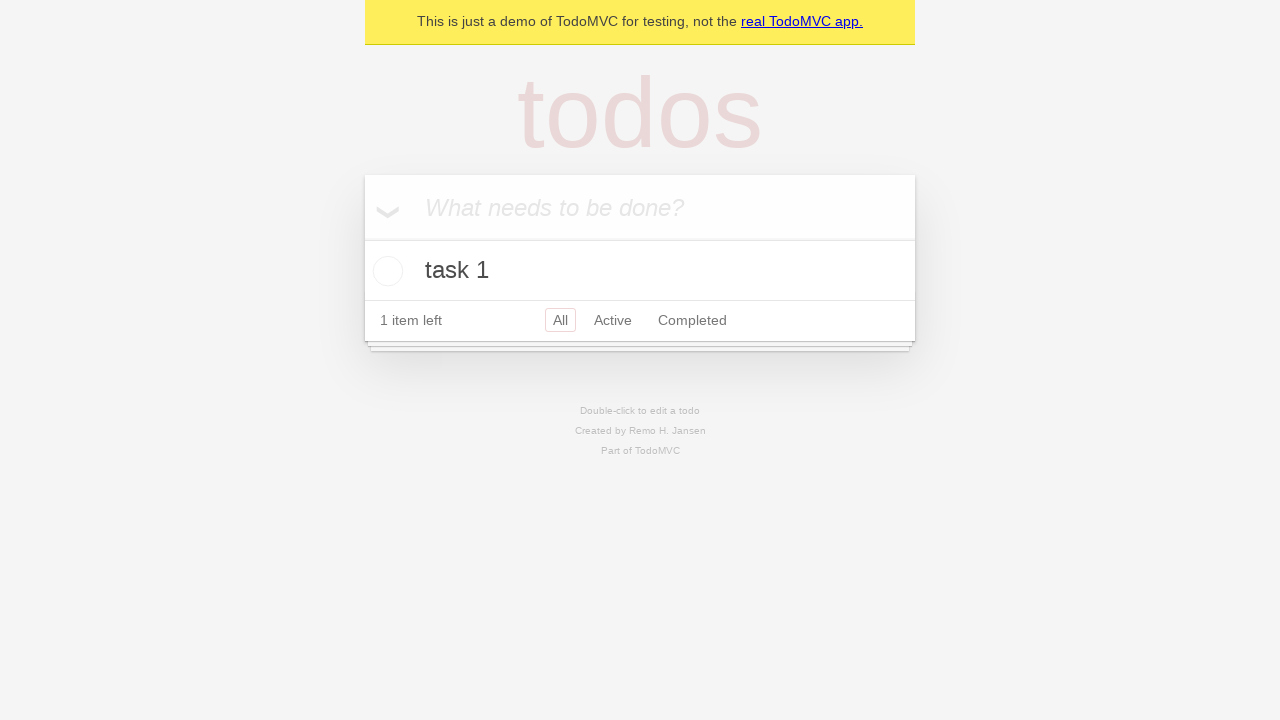

Filled second todo item input field with 'task 2' on internal:attr=[placeholder="What needs to be done?"i]
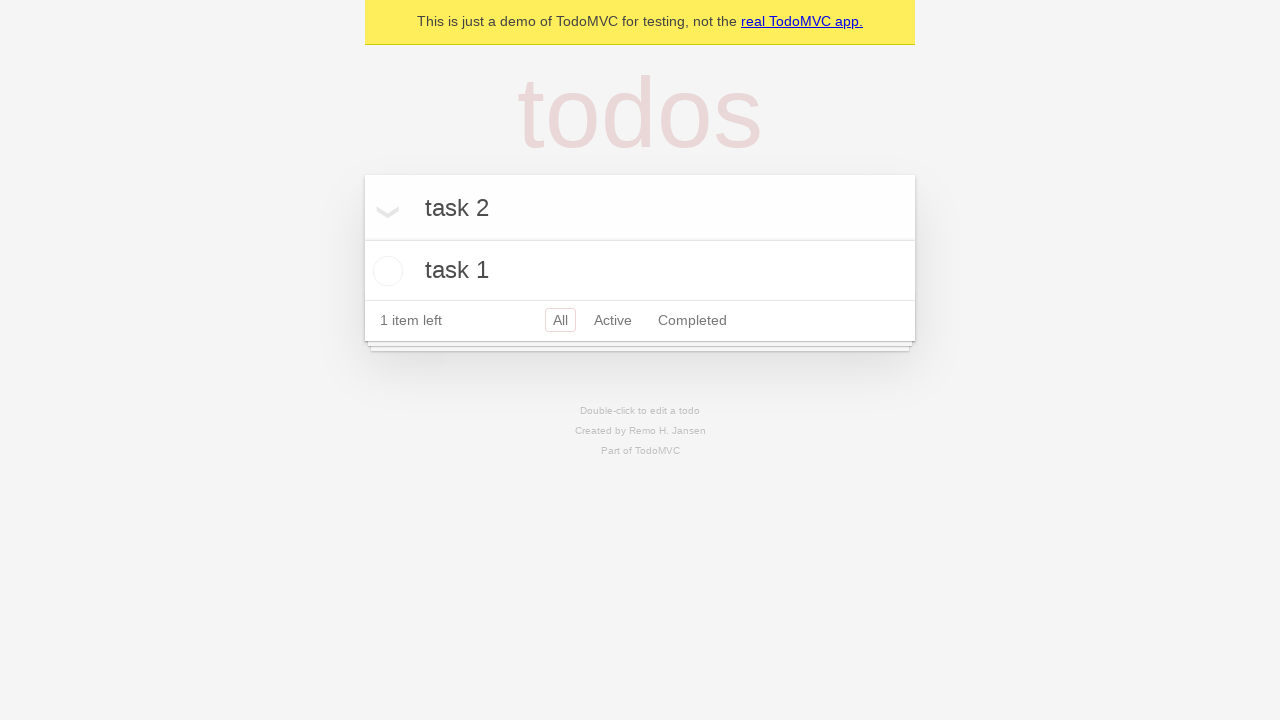

Pressed Enter to add second todo item
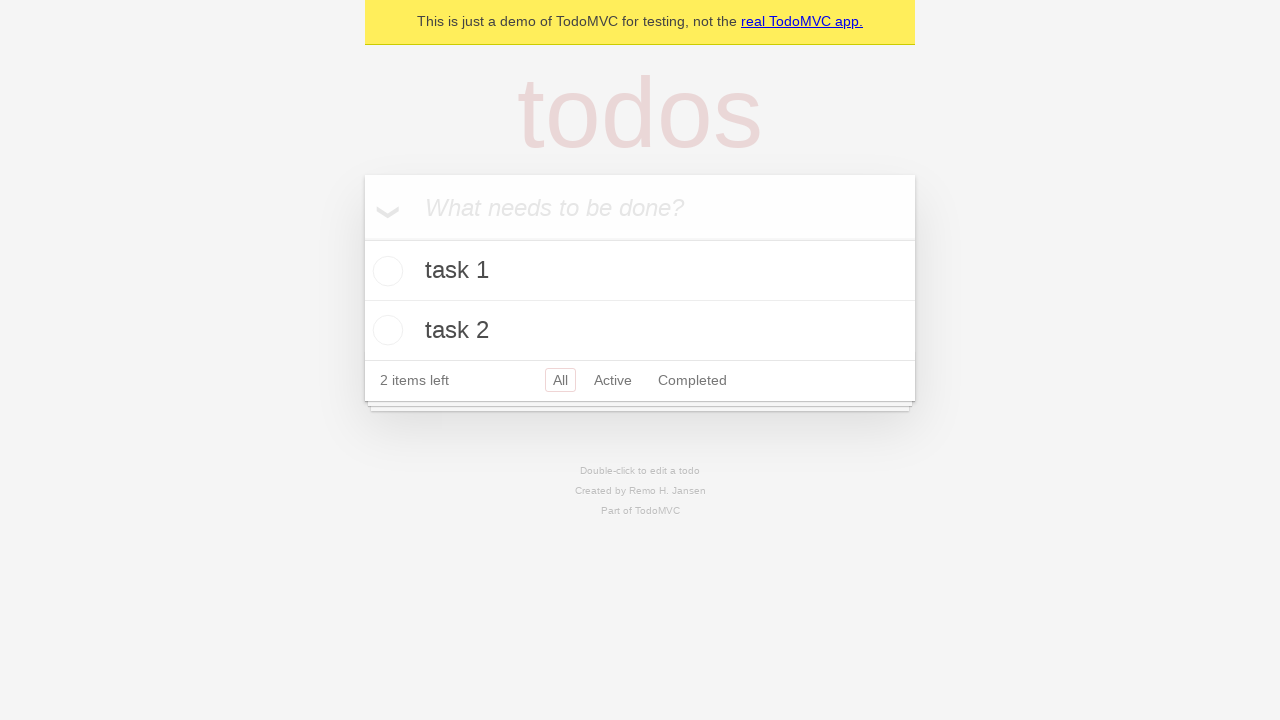

Waited for todo items to appear in the list
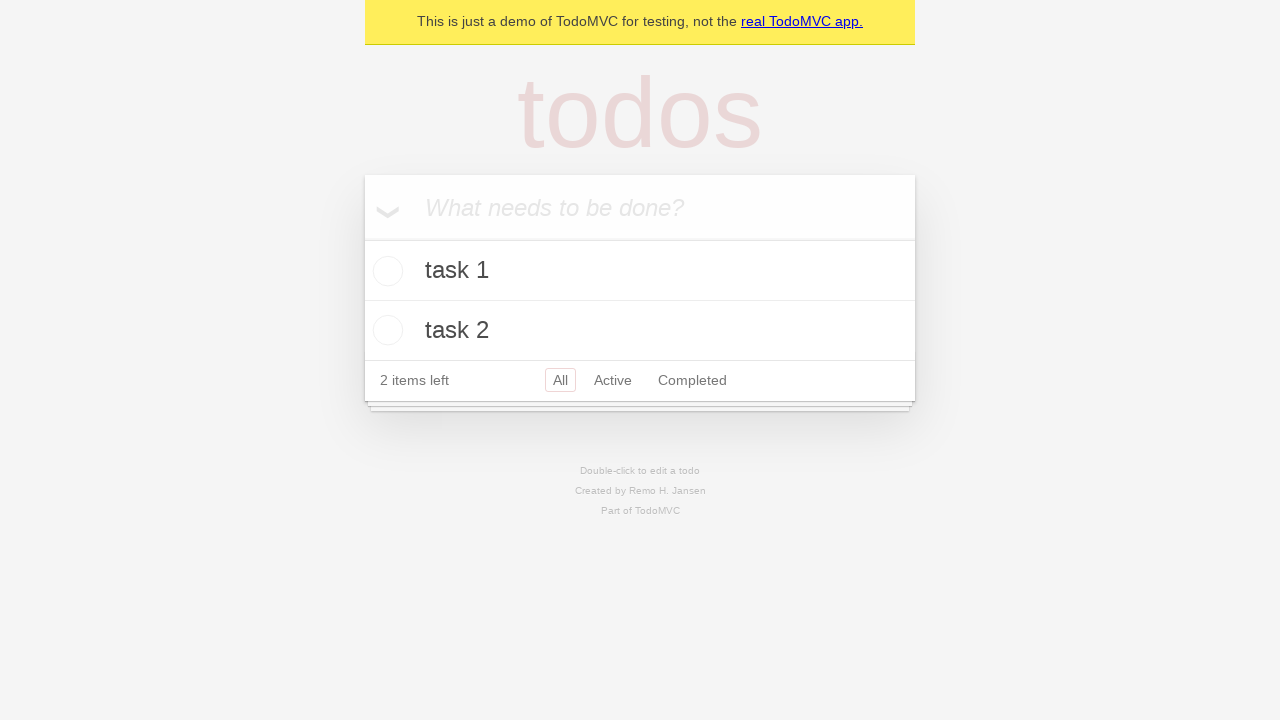

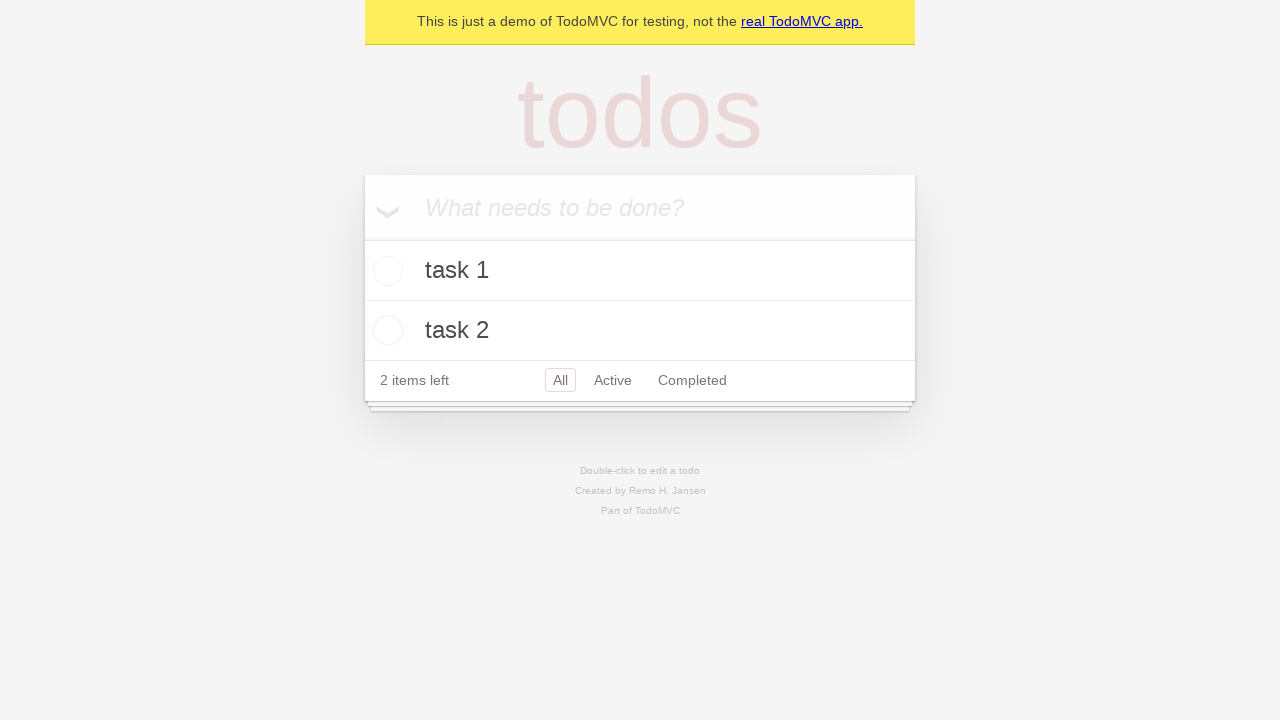